Tests keyboard input functionality by filling a name field and clicking a button on the Formy project demo site

Starting URL: https://formy-project.herokuapp.com/keypress

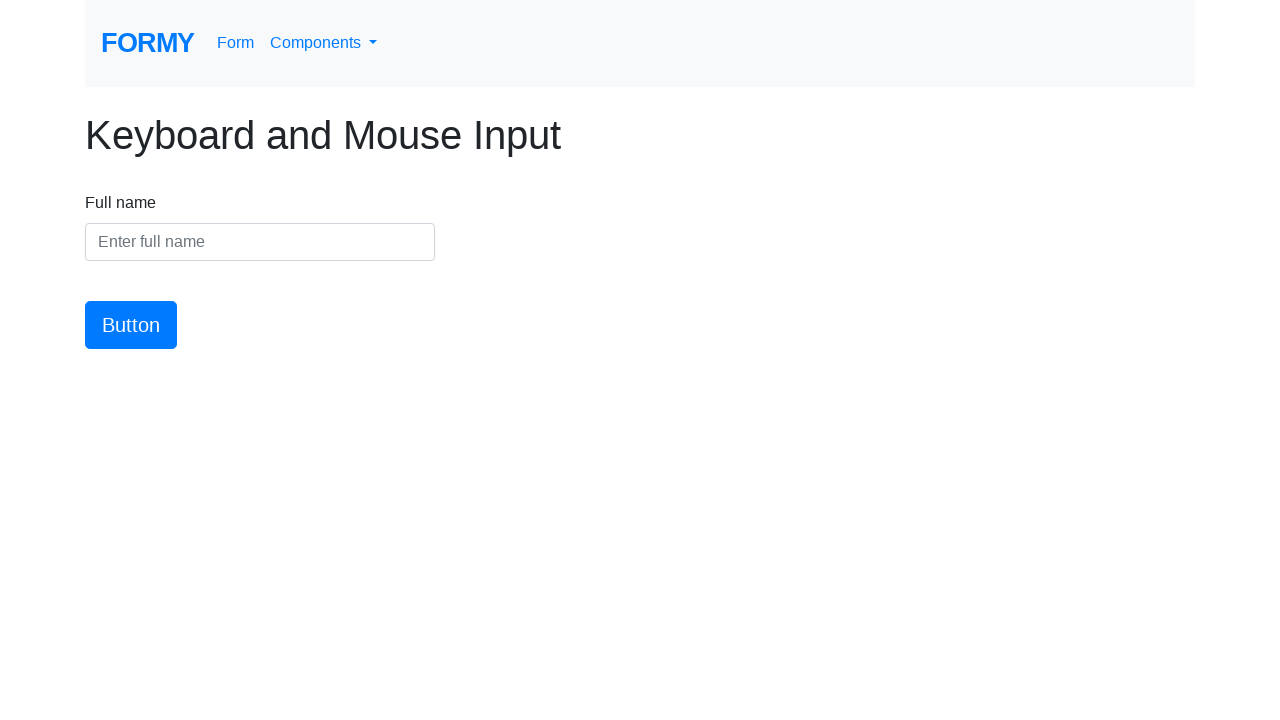

Clicked on the name field at (260, 242) on #name
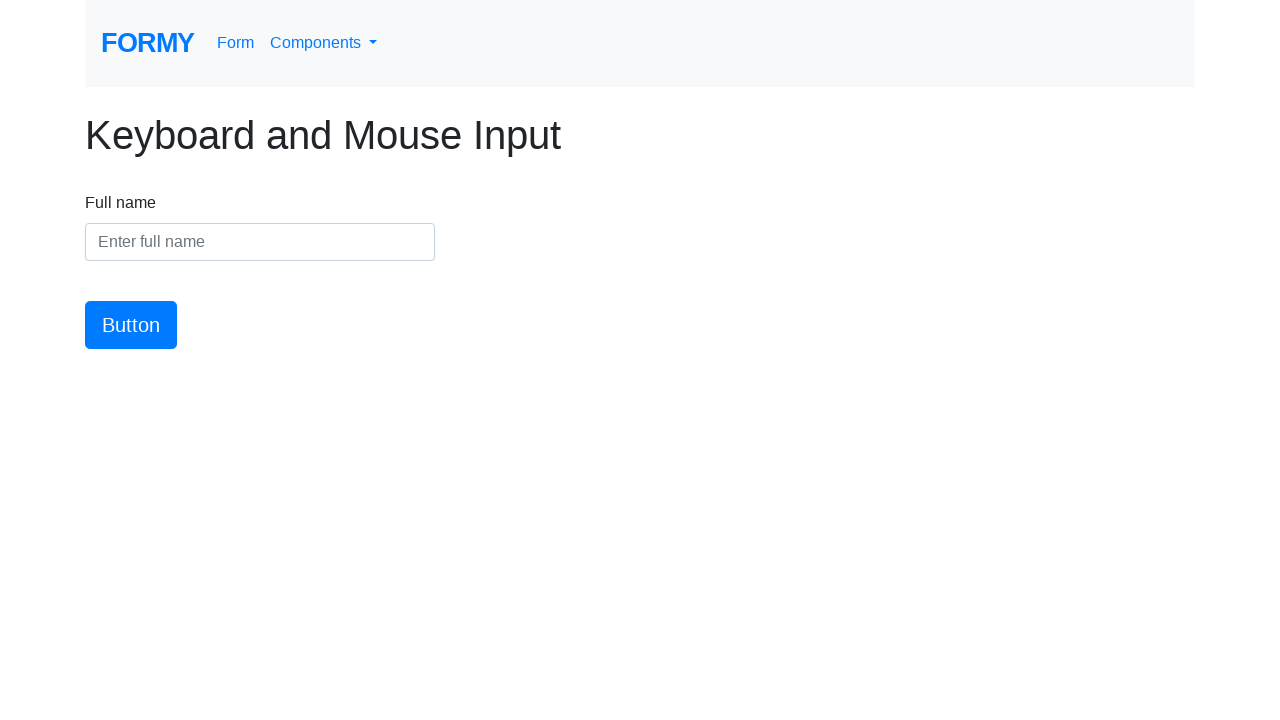

Filled name field with 'Anna Dutka' on #name
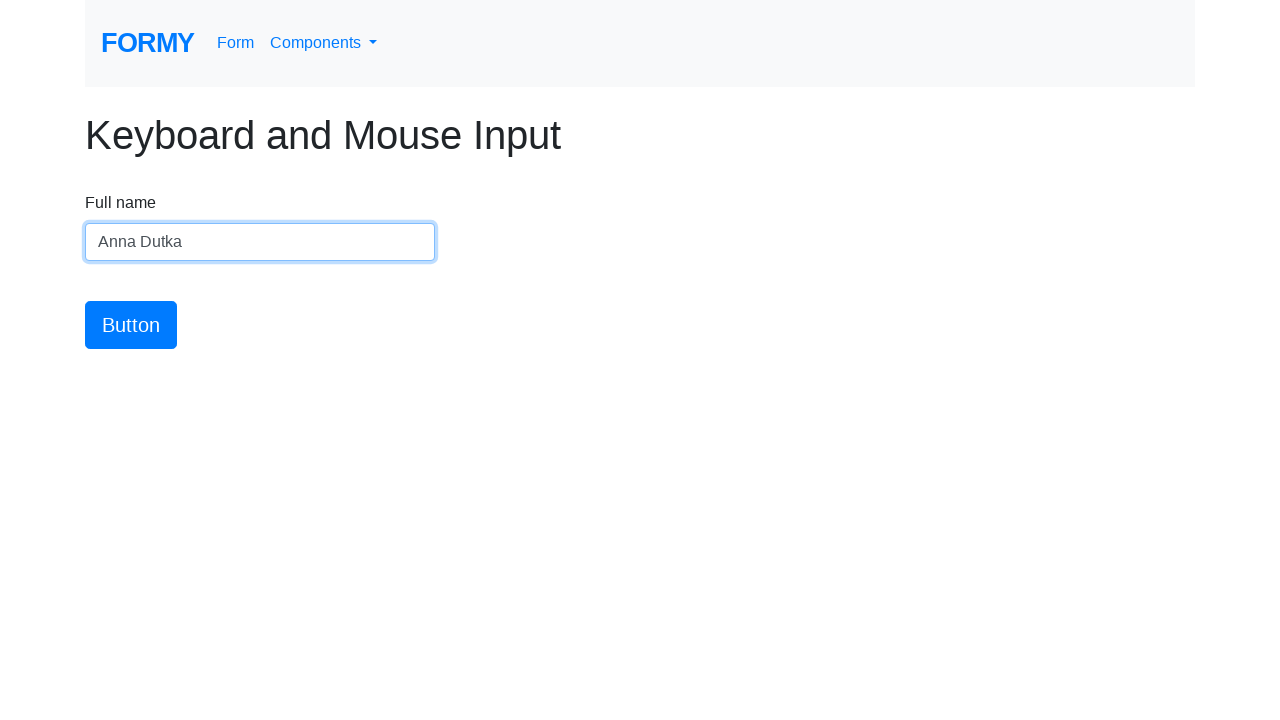

Clicked the submit button at (131, 325) on #button
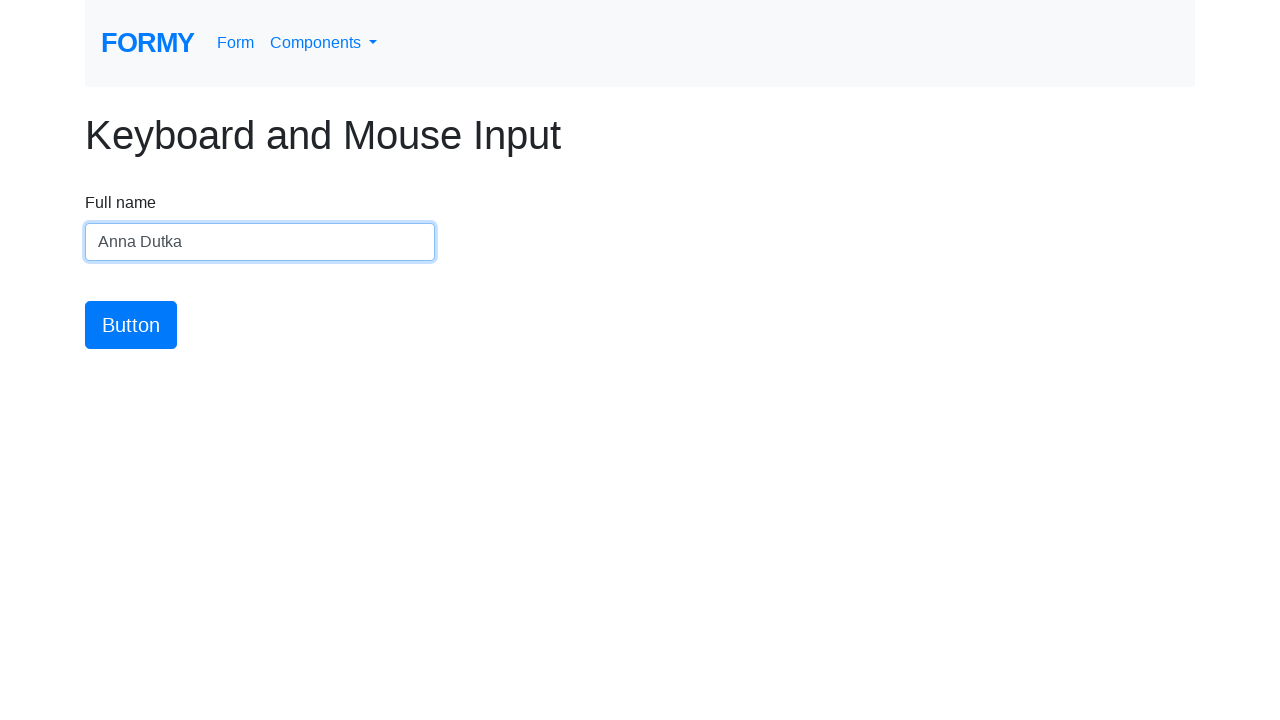

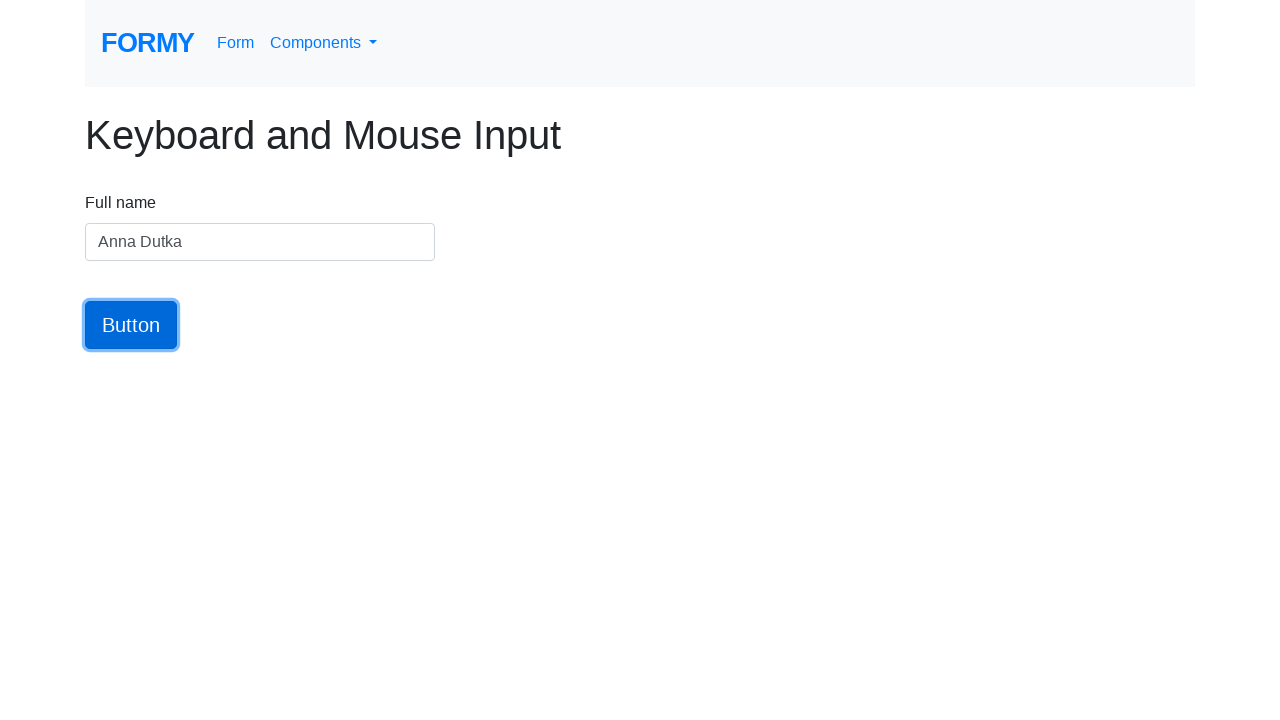